Tests browser alert handling by clicking a button that triggers an alert and then accepting the alert dialog

Starting URL: http://demo.automationtesting.in/Alerts.html

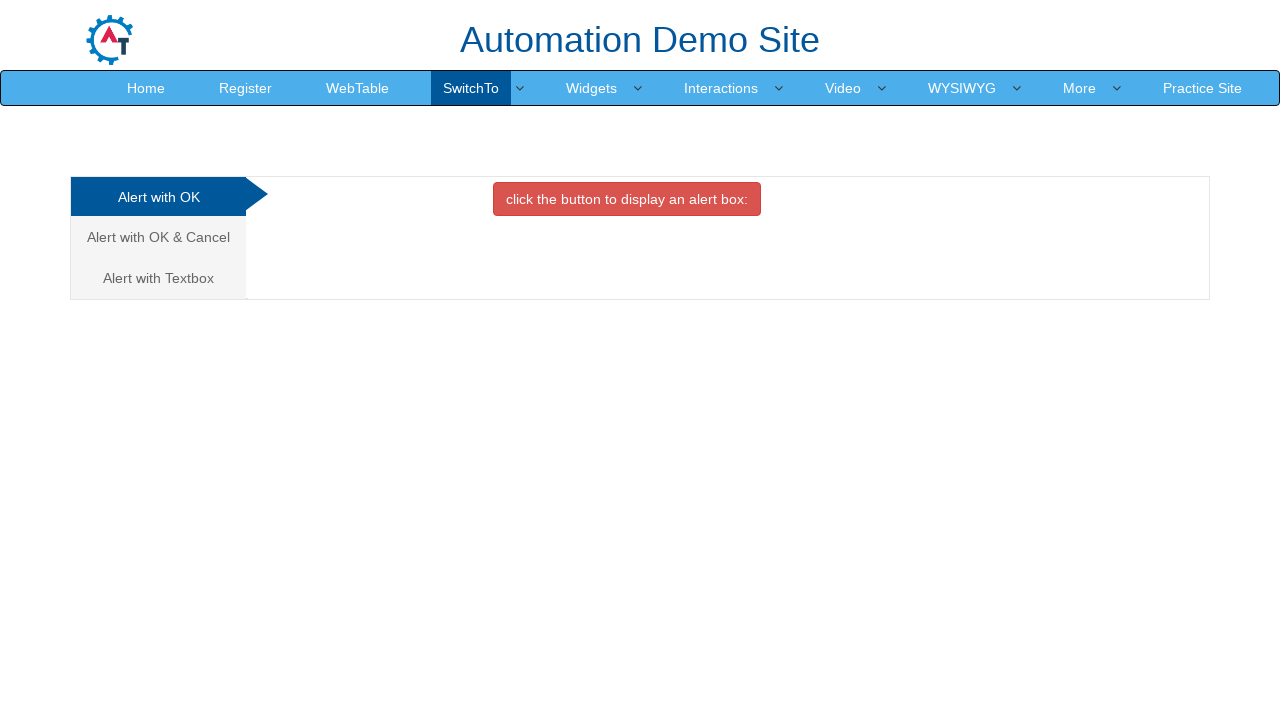

Set viewport size to 1920x1080
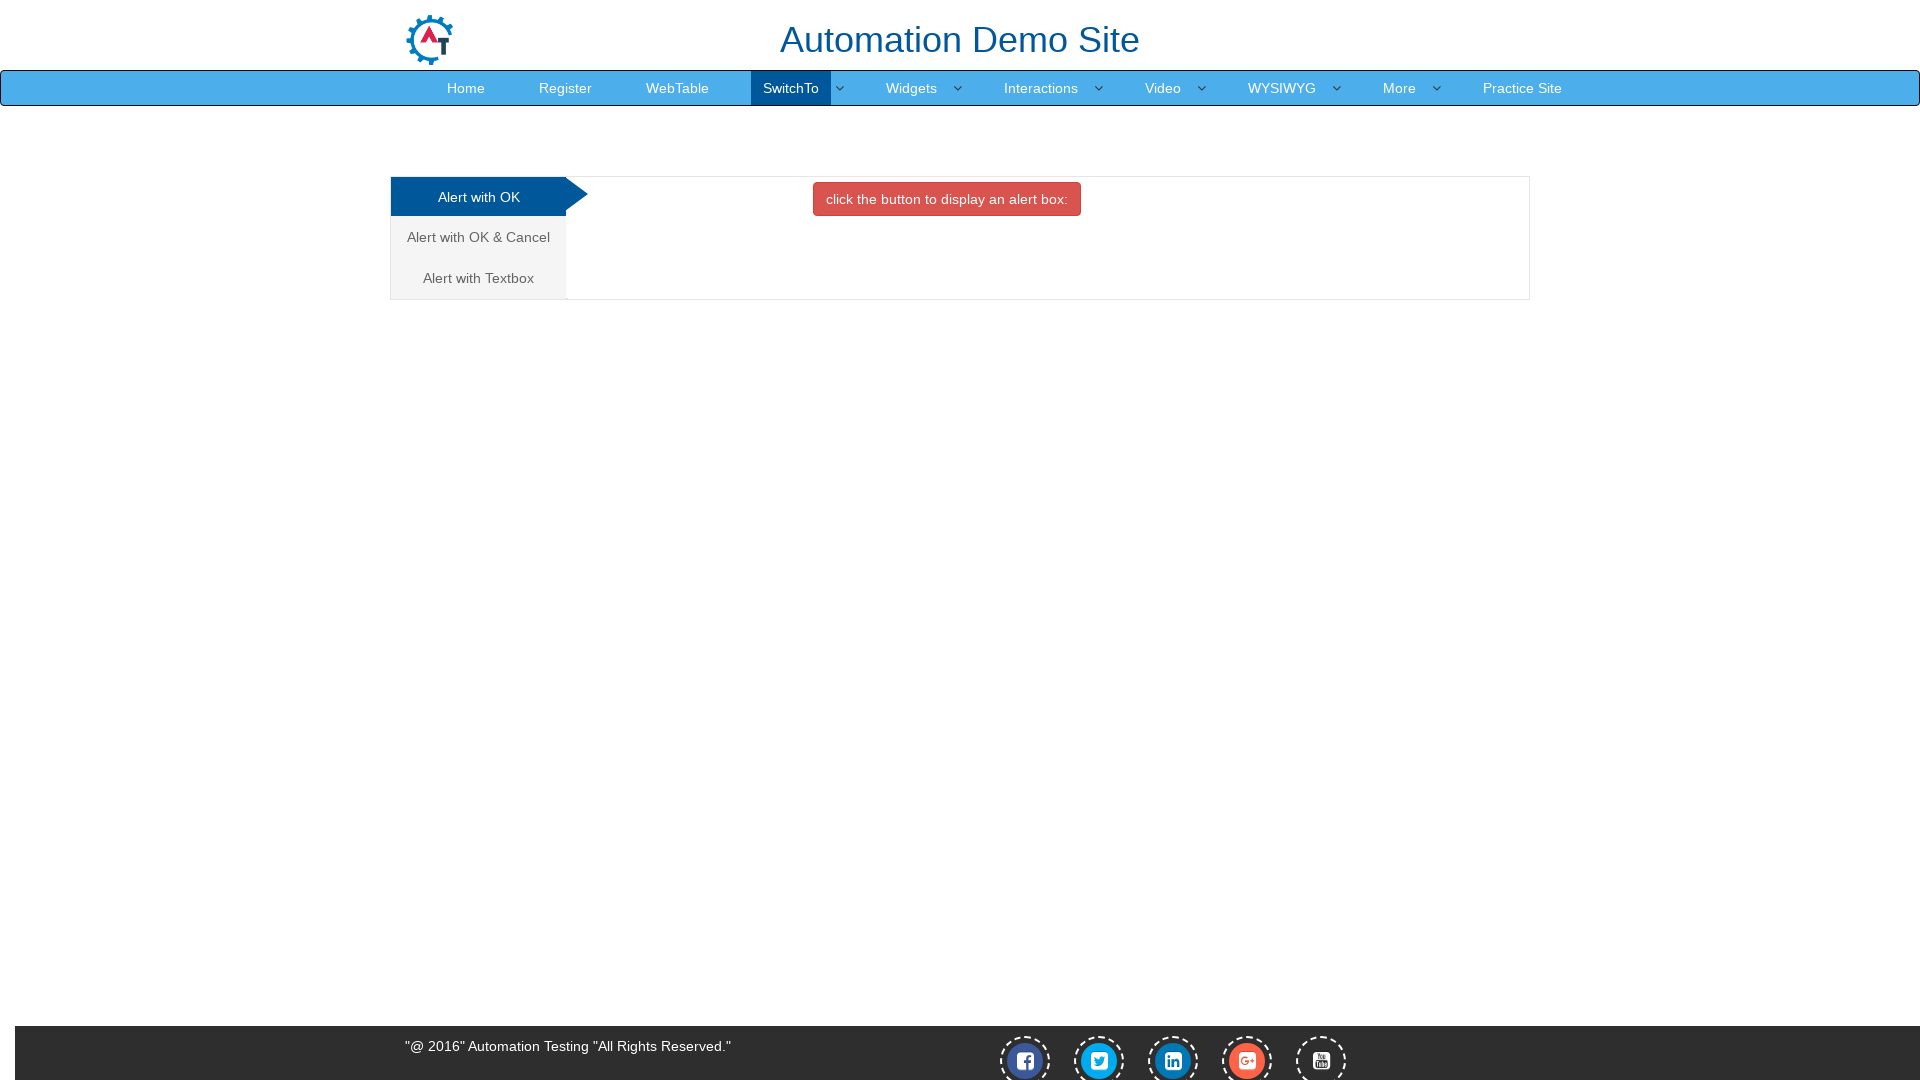

Retrieved page title: Alerts
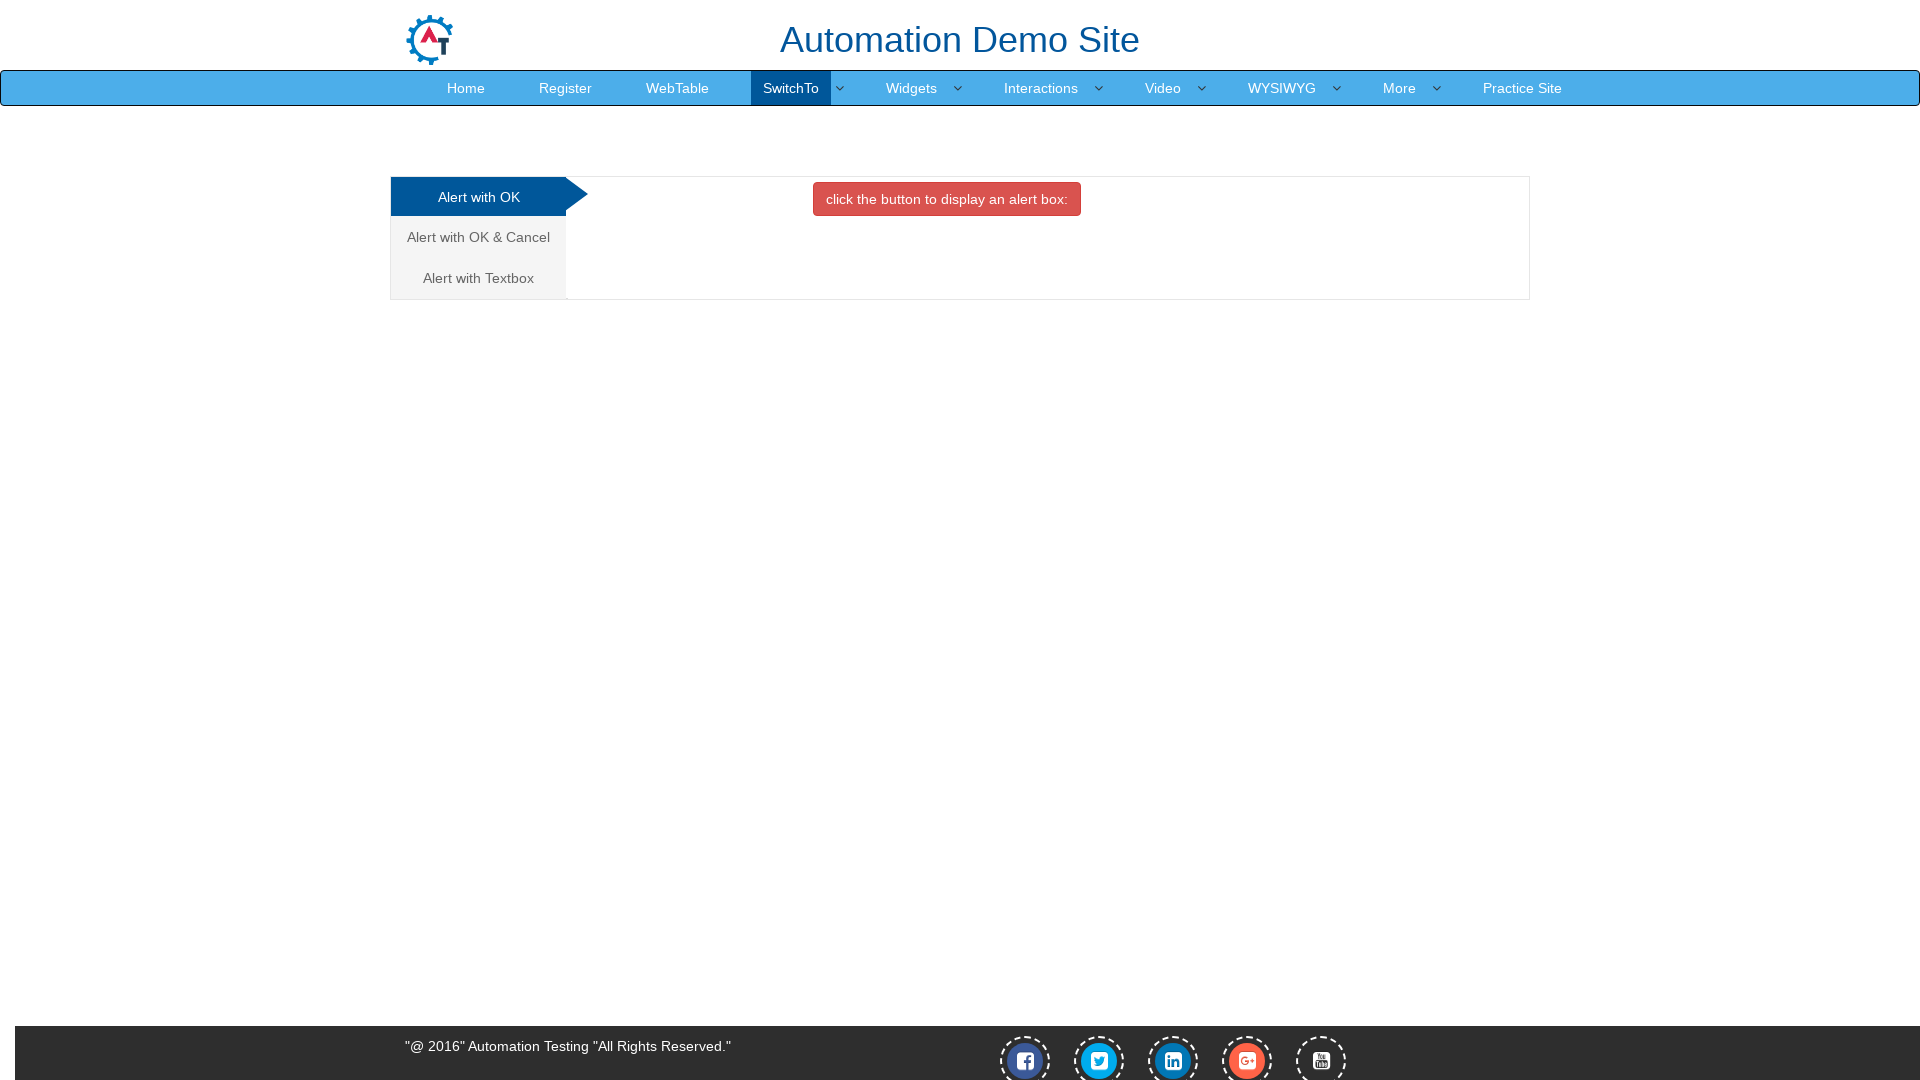

Retrieved current URL: https://demo.automationtesting.in/Alerts.html
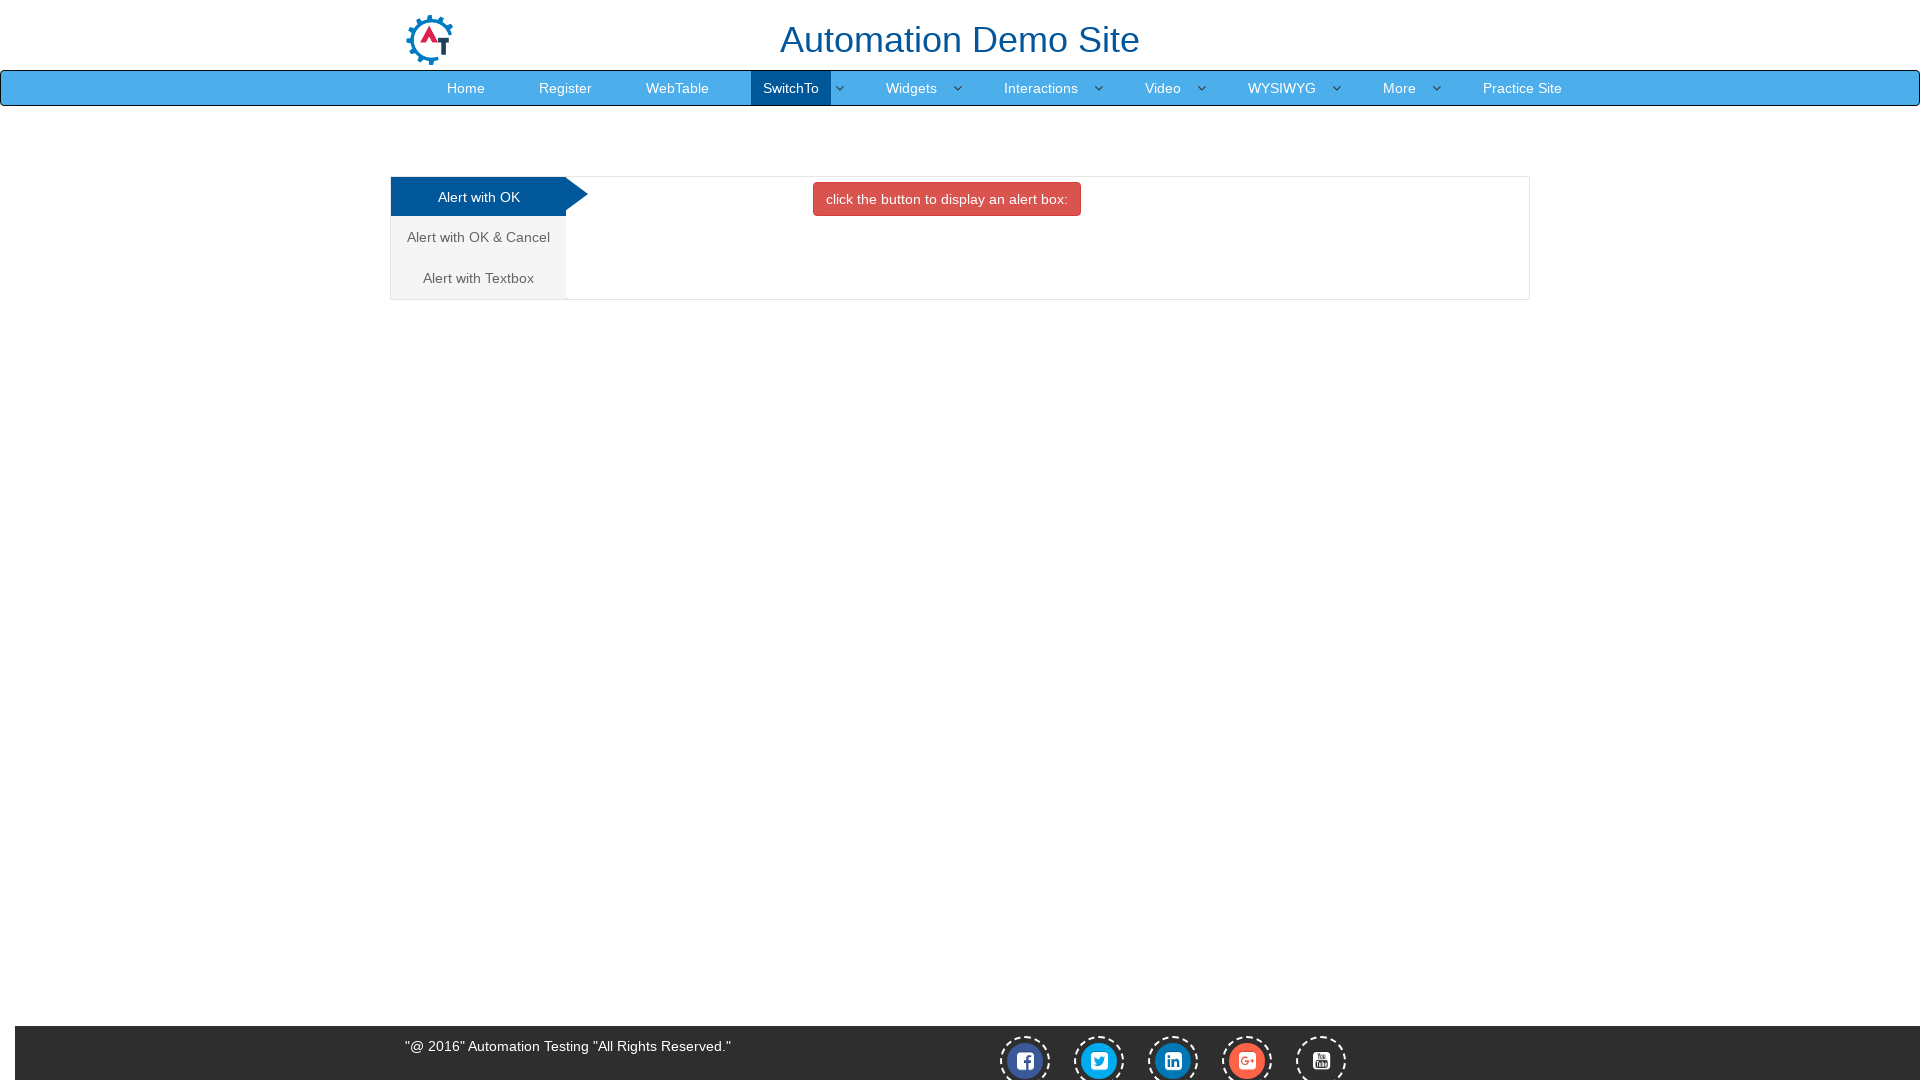

Set up dialog handler to accept alerts
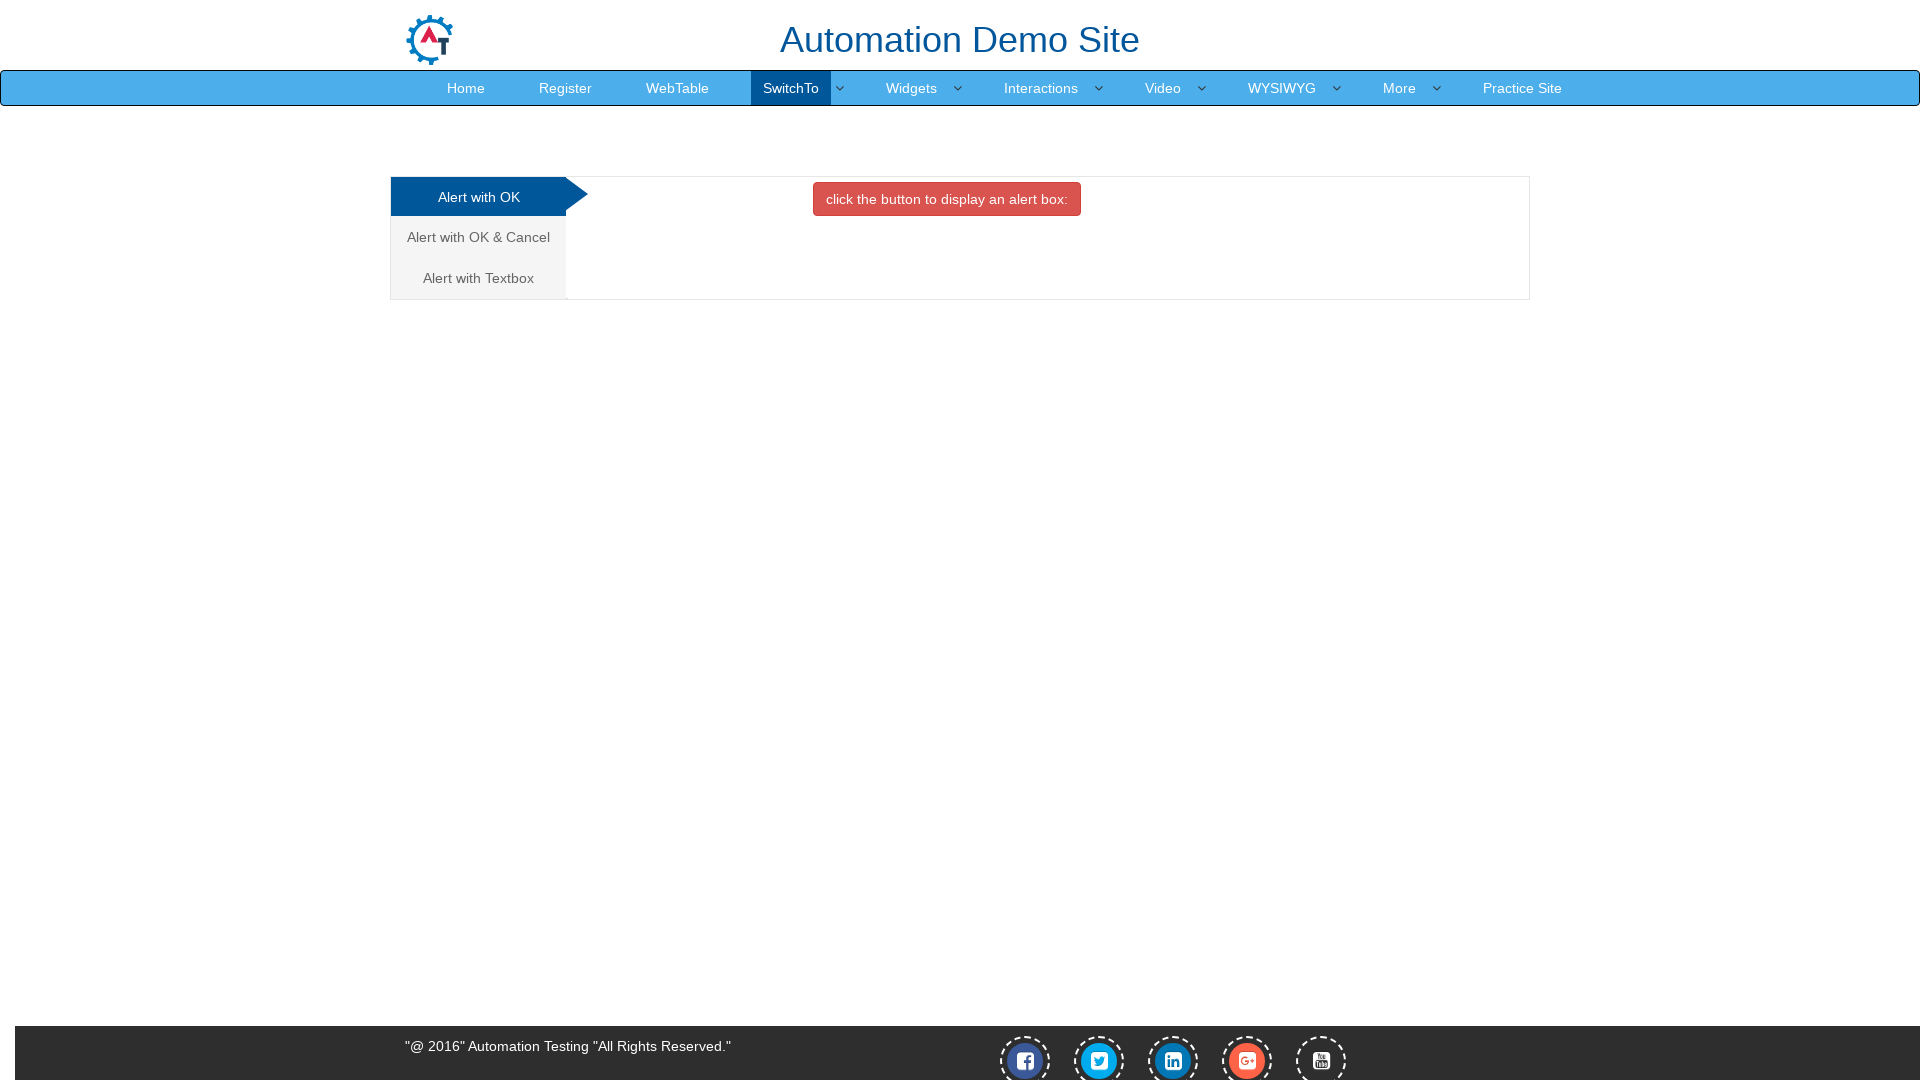

Clicked the danger button to trigger alert at (947, 199) on button.btn.btn-danger
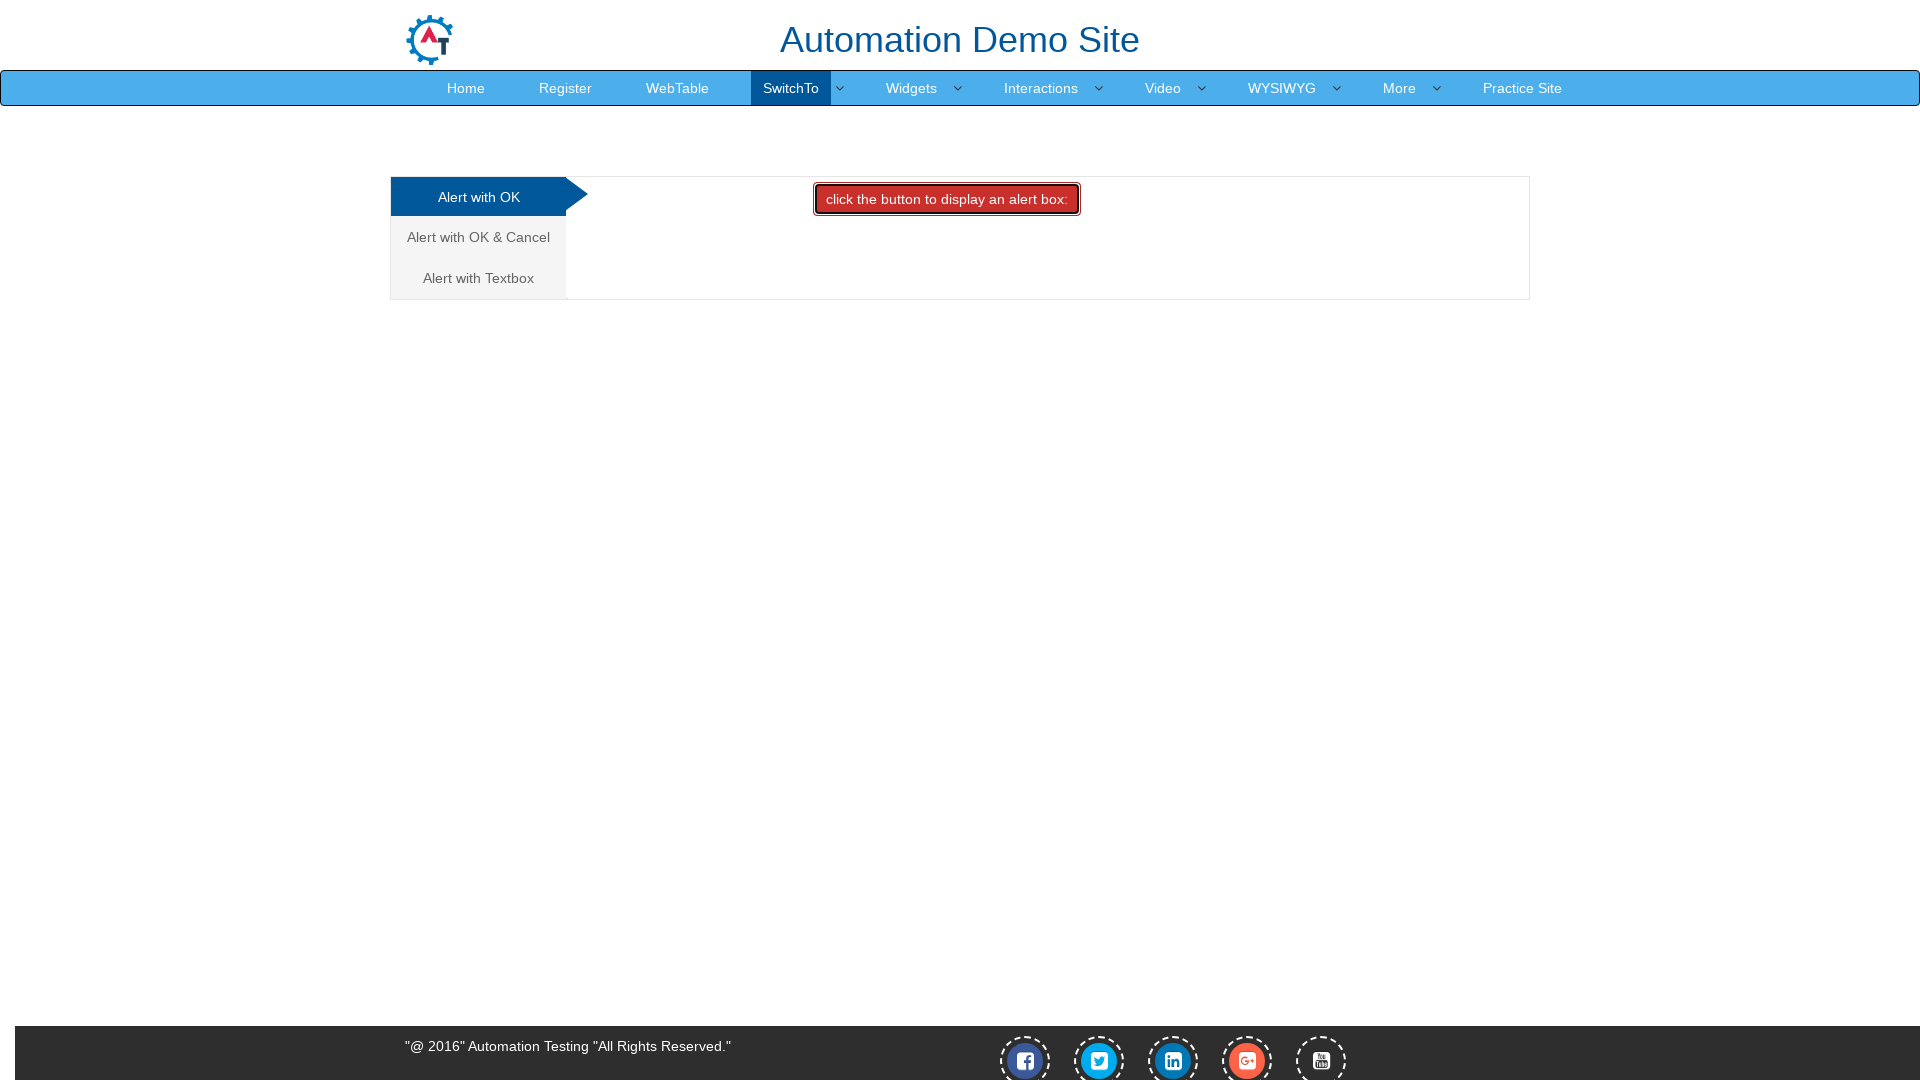

Waited 500ms for alert to be handled
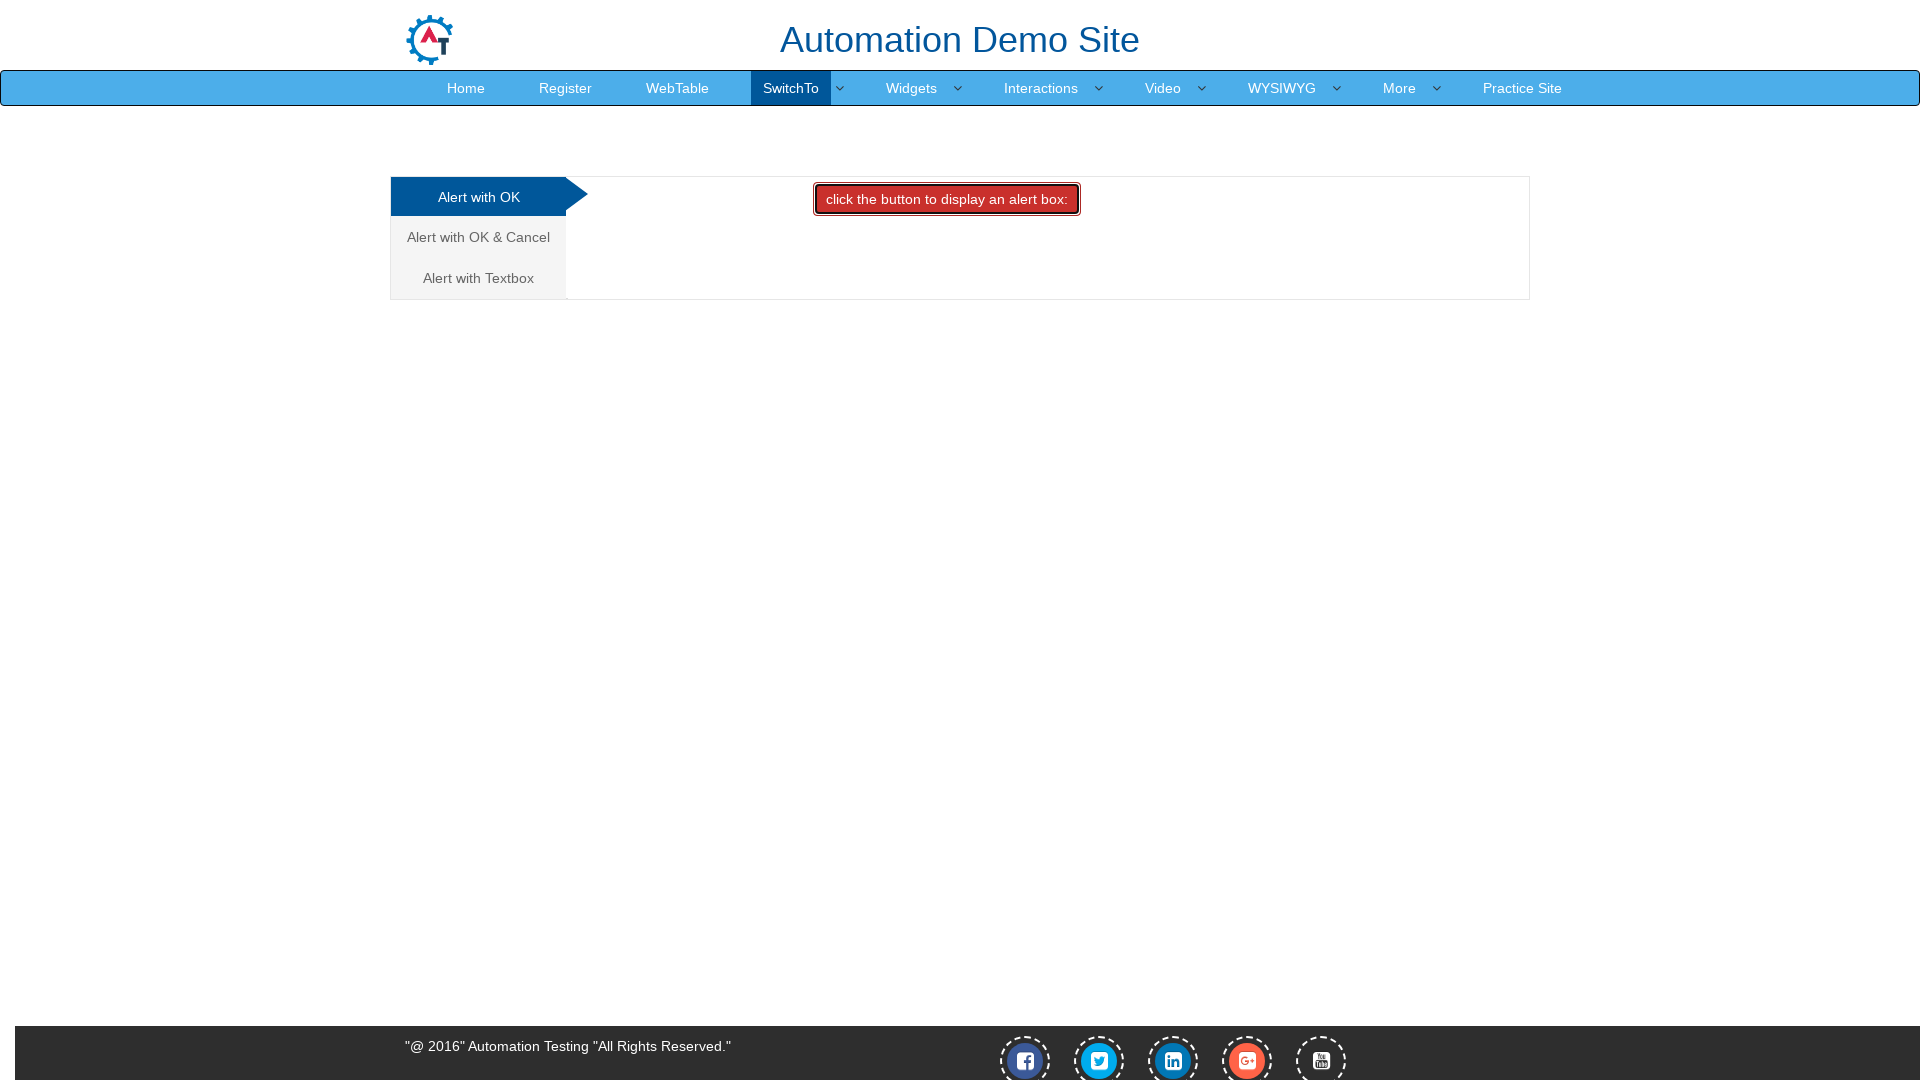

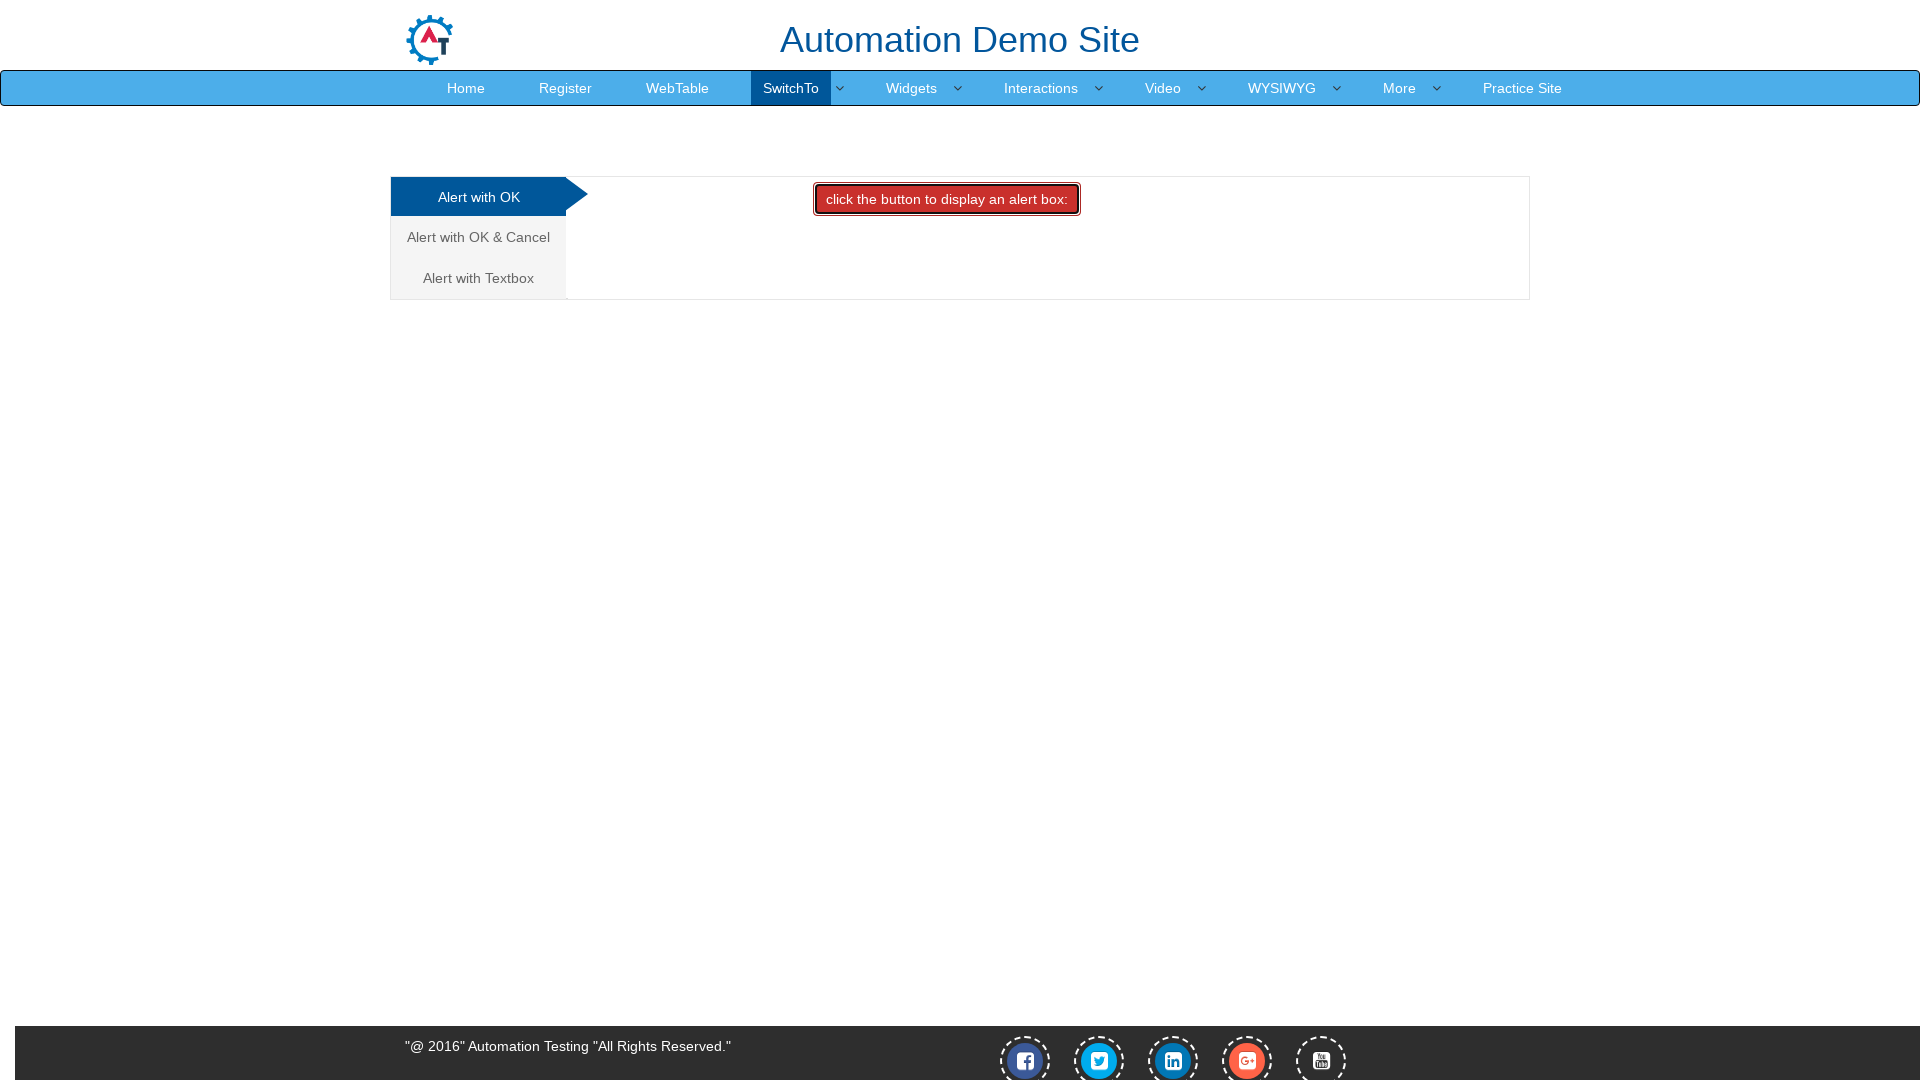